Navigates to python.org and performs a search for "python" using the search field

Starting URL: http://www.python.org

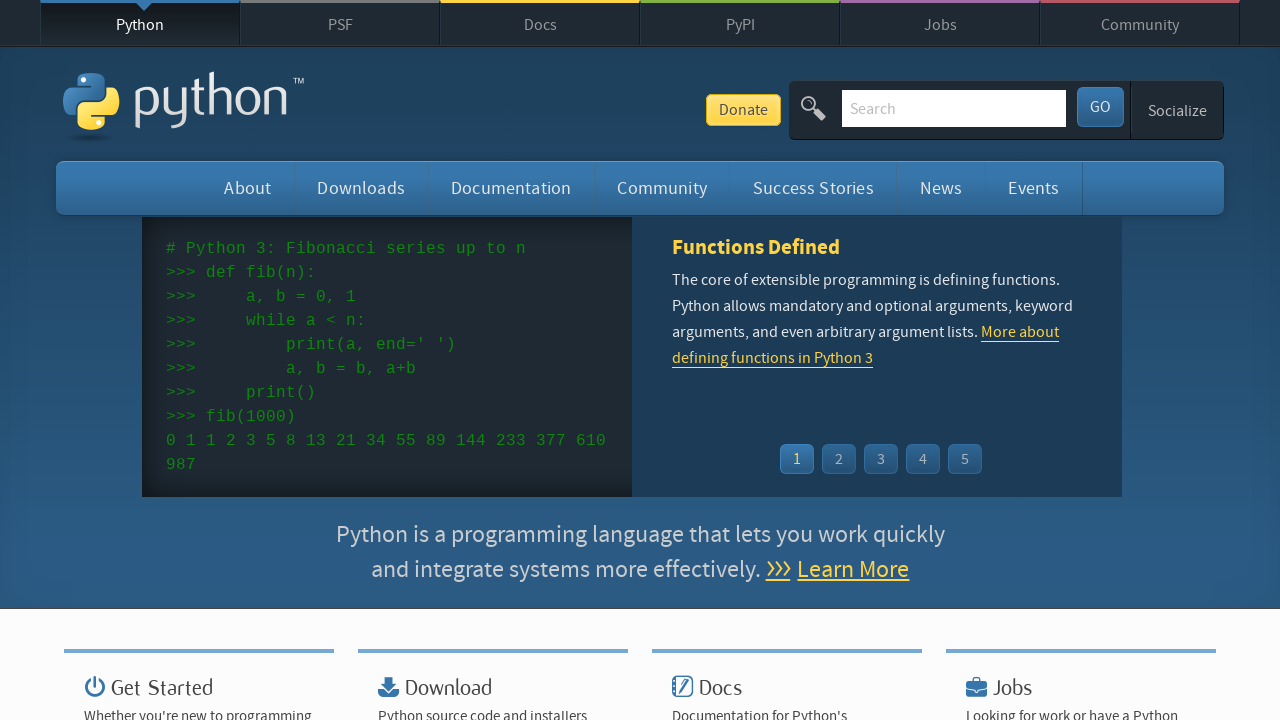

Navigated to python.org
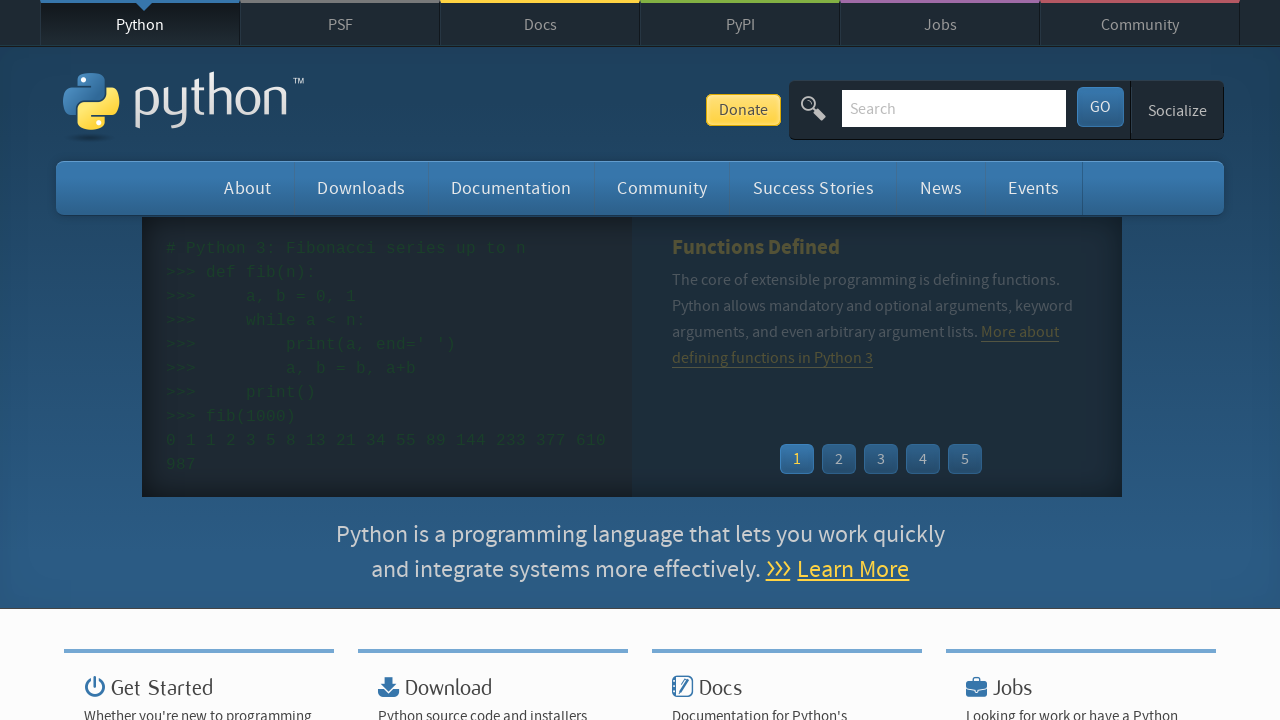

Filled search field with 'python' on input[name='q']
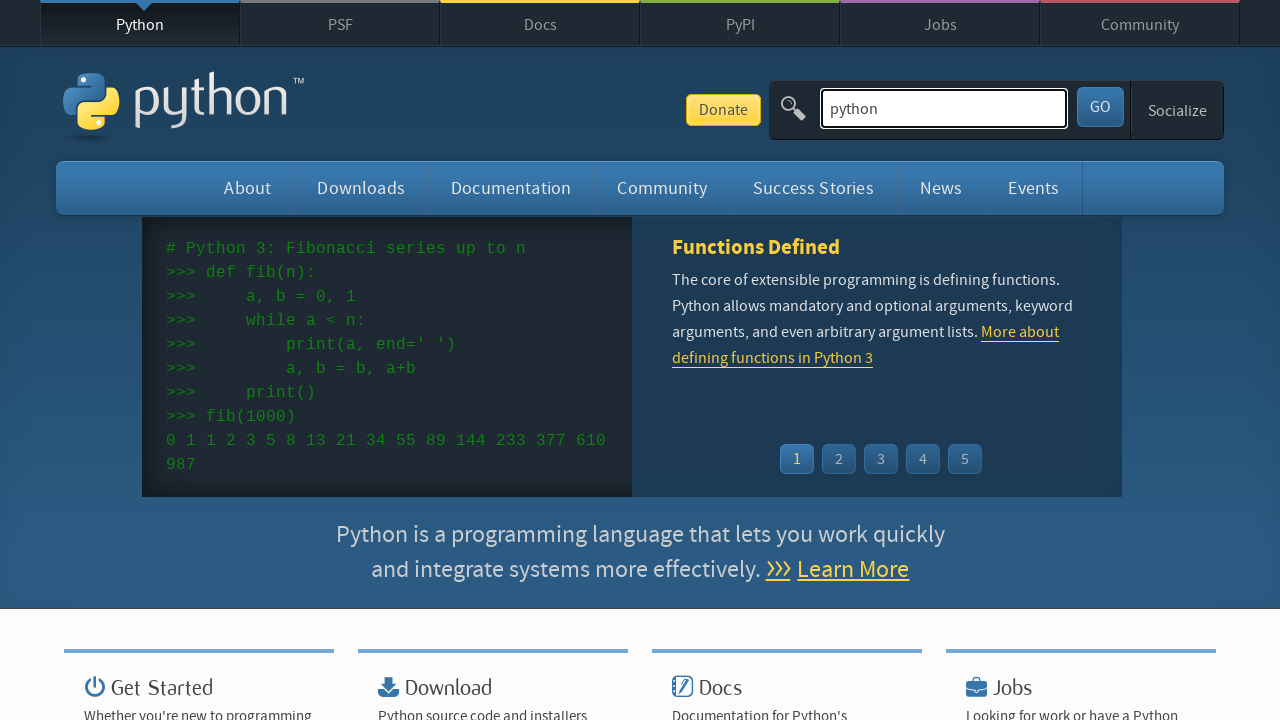

Submitted search by pressing Enter on input[name='q']
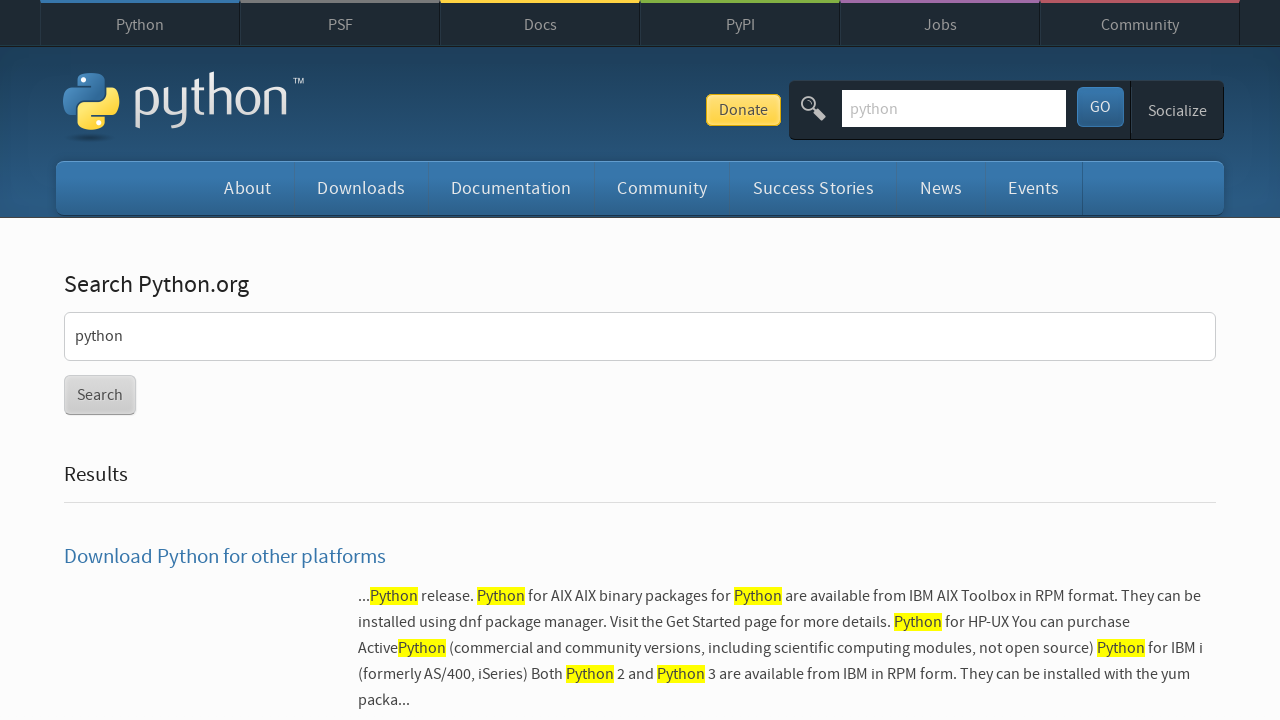

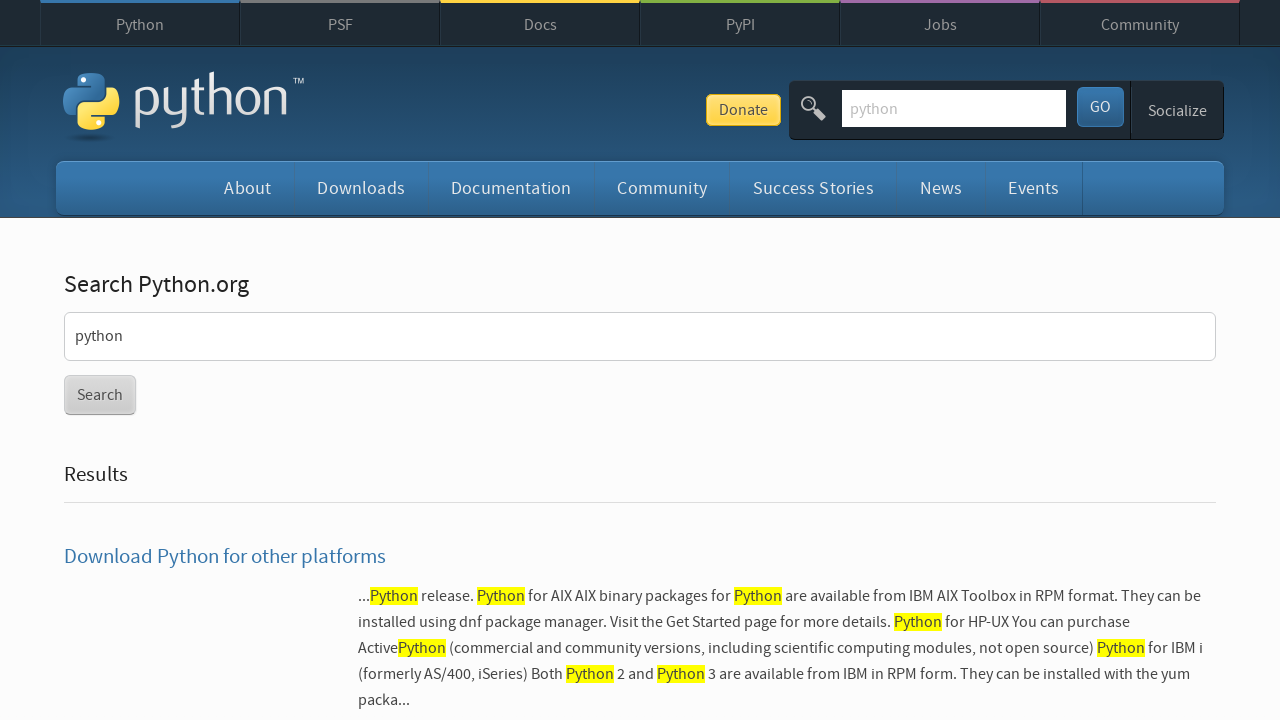